Tests a complete e-commerce order flow on DemoBlaze: adds two phones (Samsung Galaxy S6 and Nokia Lumia 1520) to cart, verifies total price, fills out checkout form with customer details, completes purchase, and verifies cart is empty after order.

Starting URL: https://www.demoblaze.com/

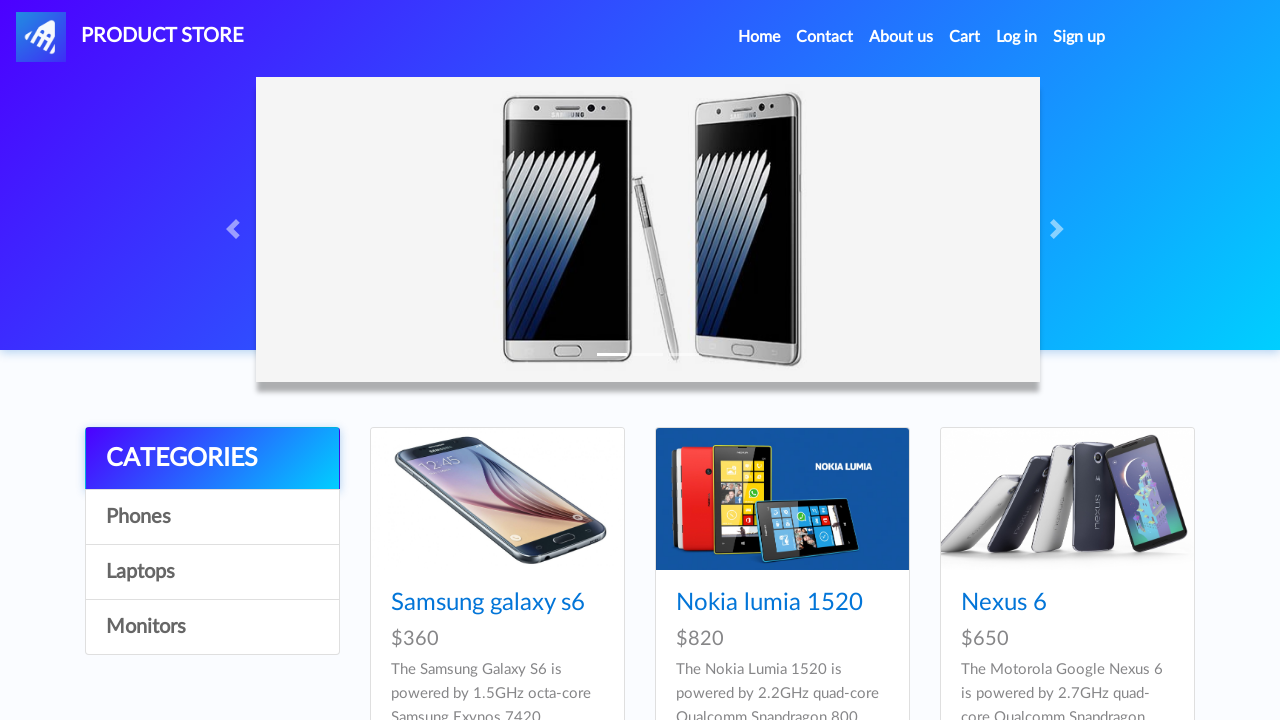

Clicked on Samsung Galaxy S6 product at (488, 603) on a:has-text('Samsung galaxy s6')
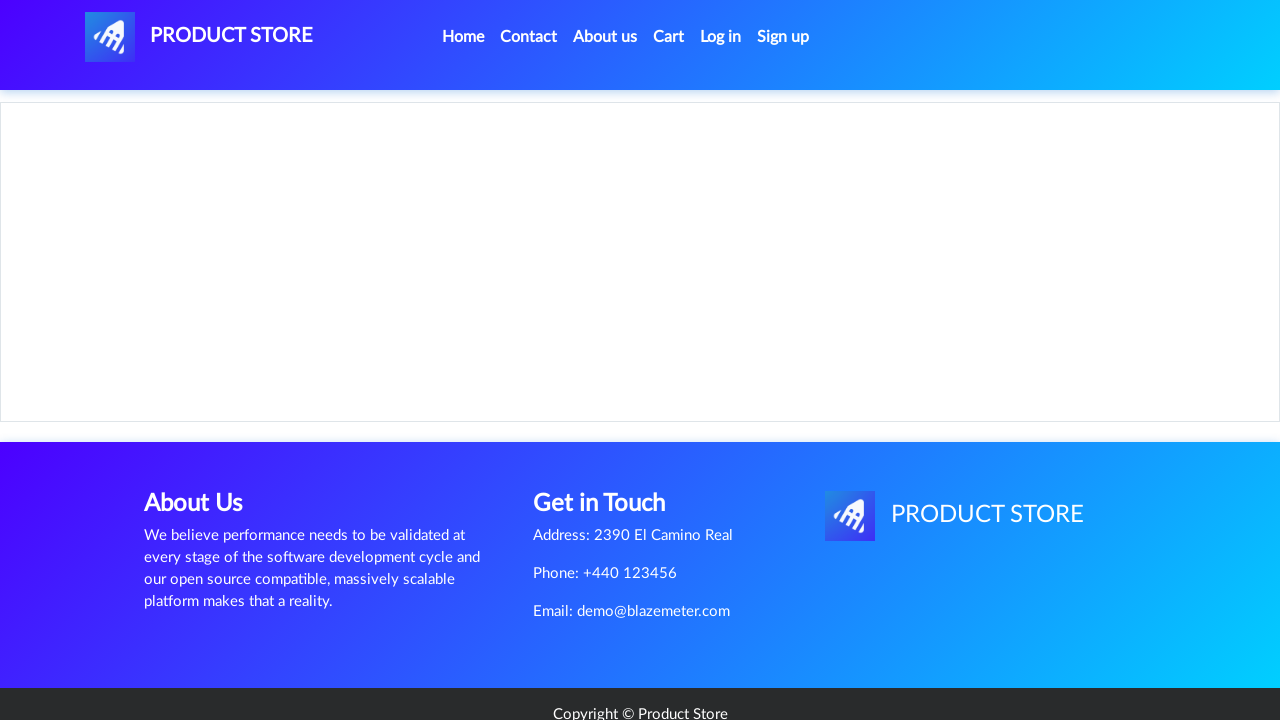

Product page loaded (Samsung Galaxy S6)
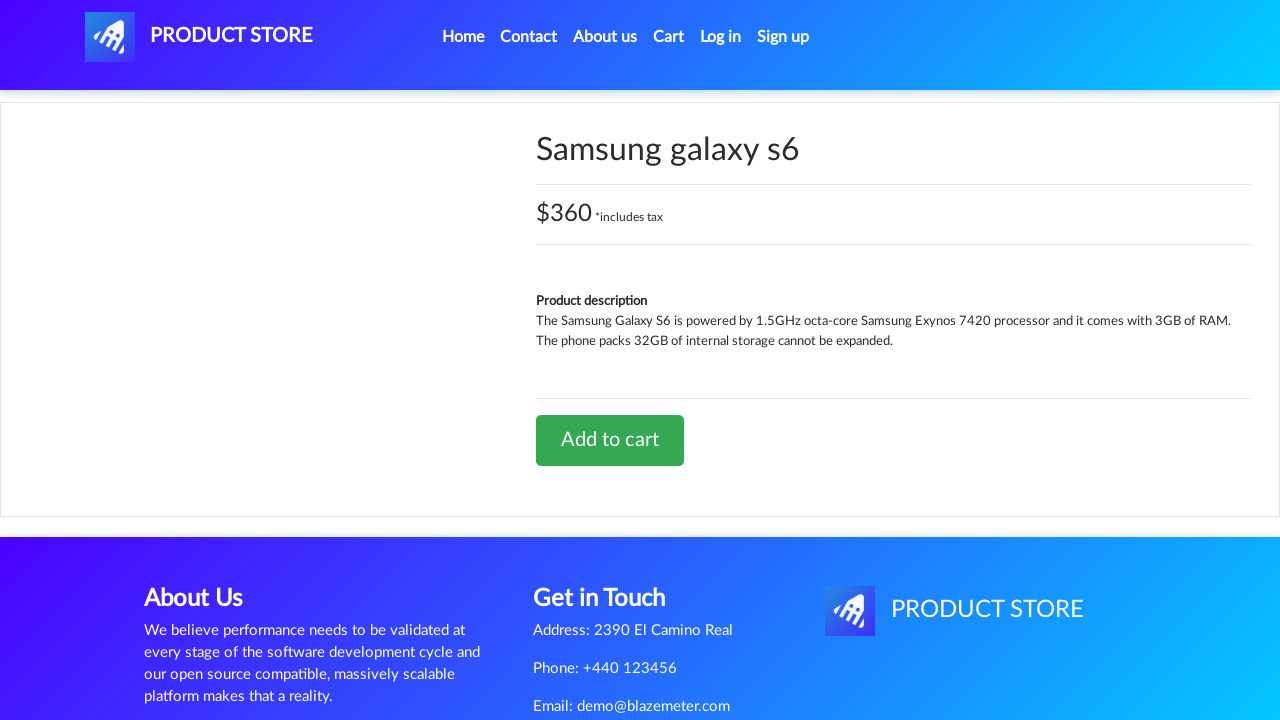

Clicked 'Add to cart' button for Samsung Galaxy S6 at (610, 440) on a:has-text('Add to cart')
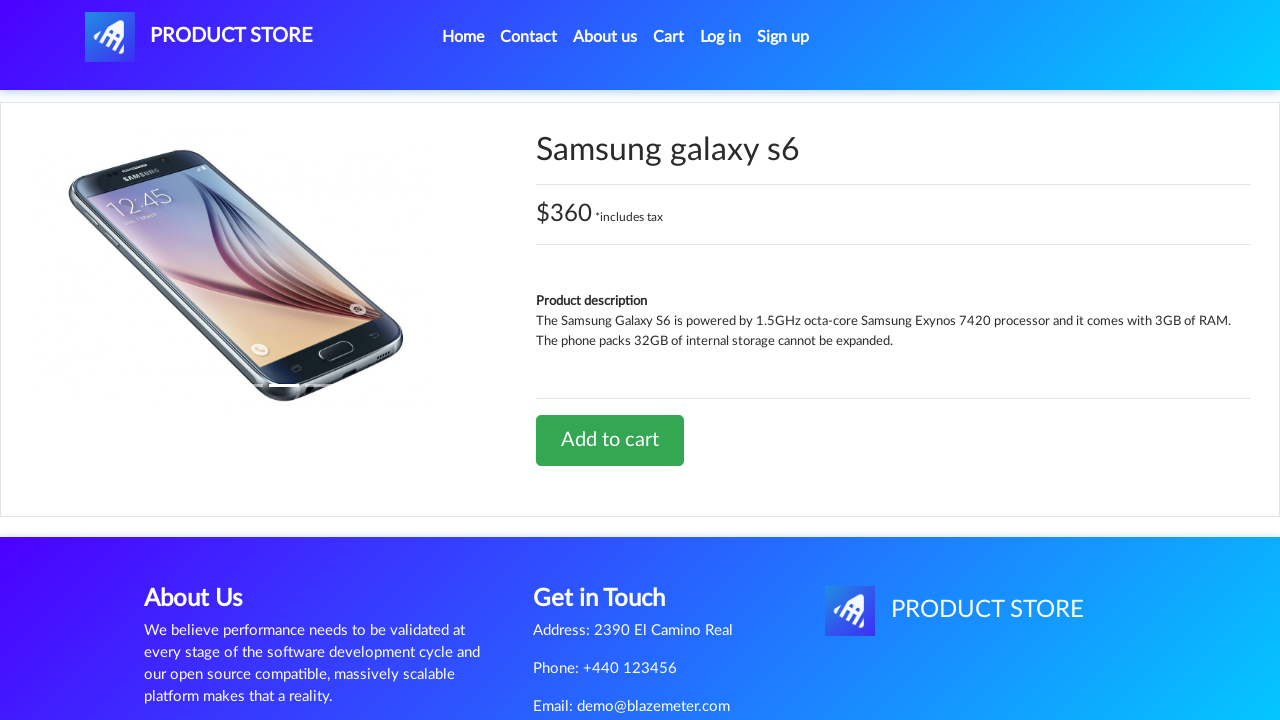

Accepted alert dialog and waited for completion
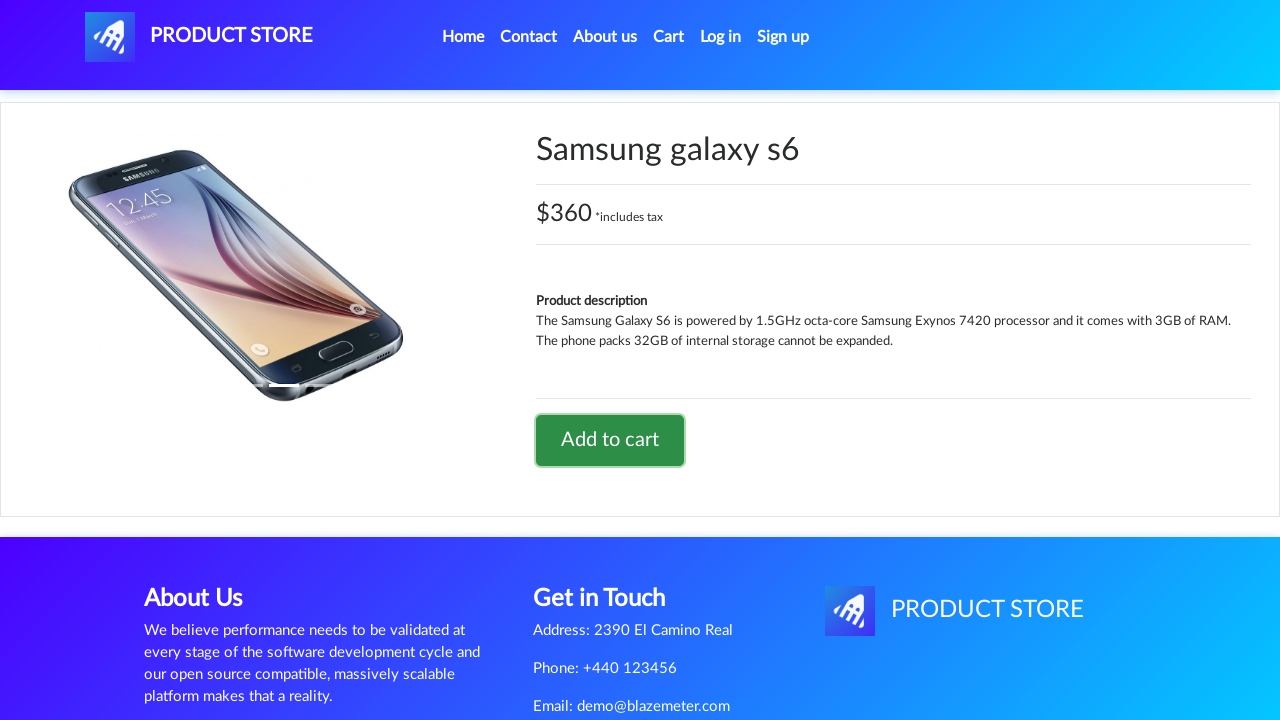

Reloaded page
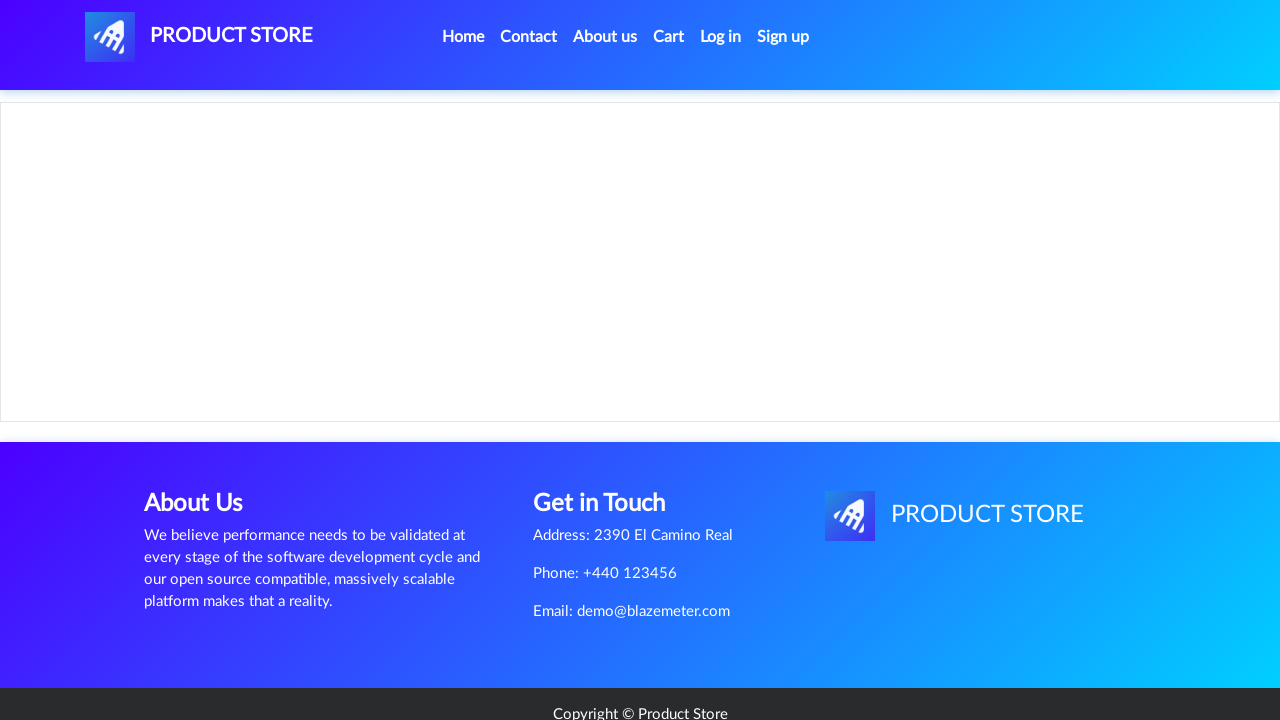

Navigated back to previous page
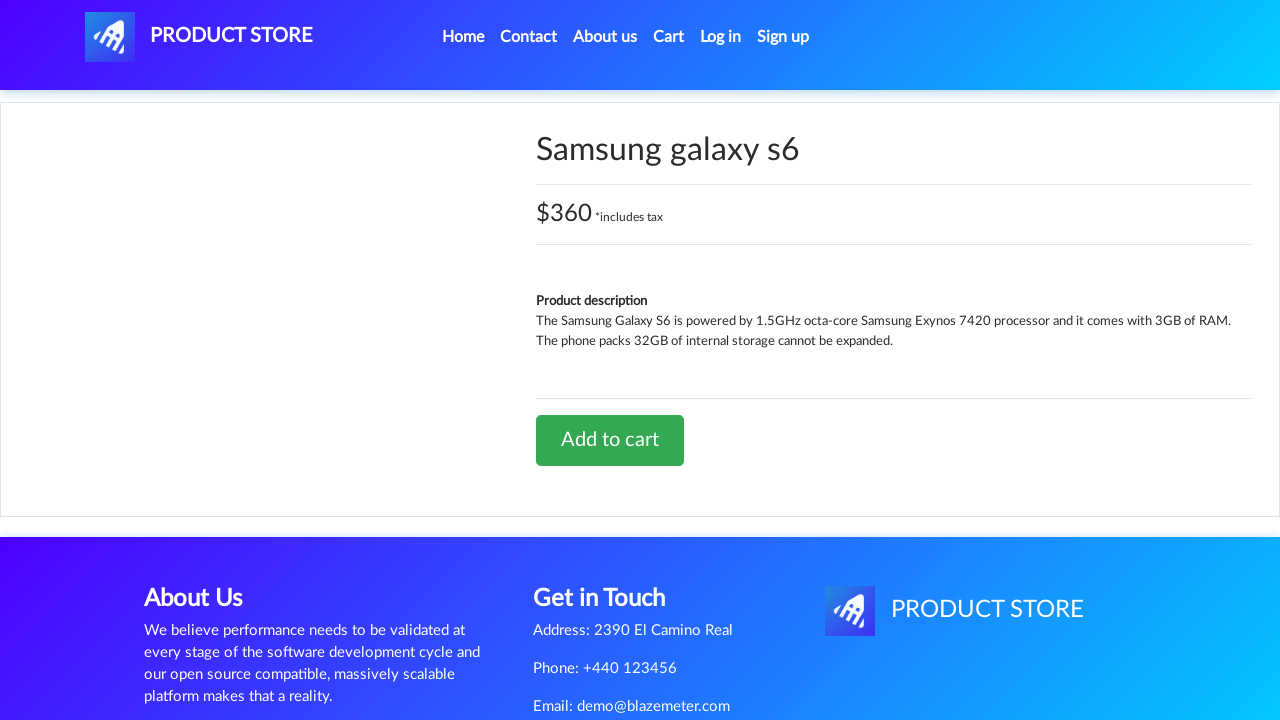

Navigated back to homepage
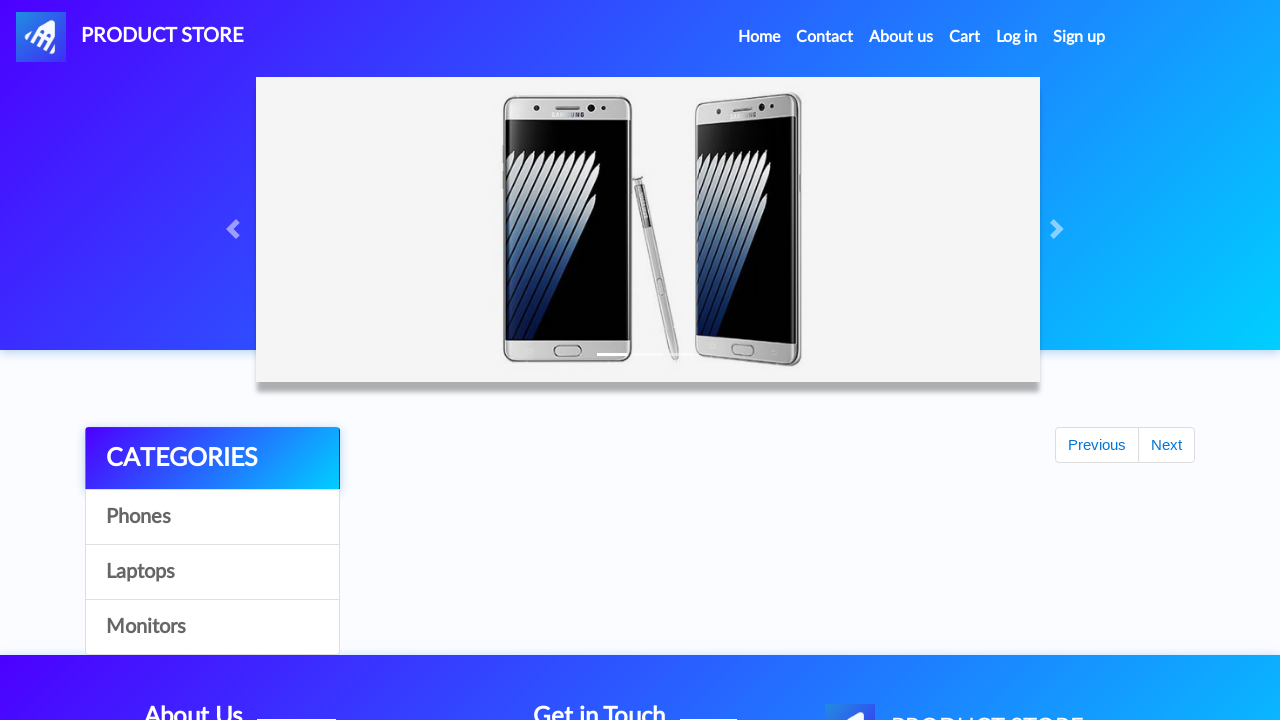

Clicked on Nokia Lumia 1520 product at (769, 603) on a:has-text('Nokia lumia 1520')
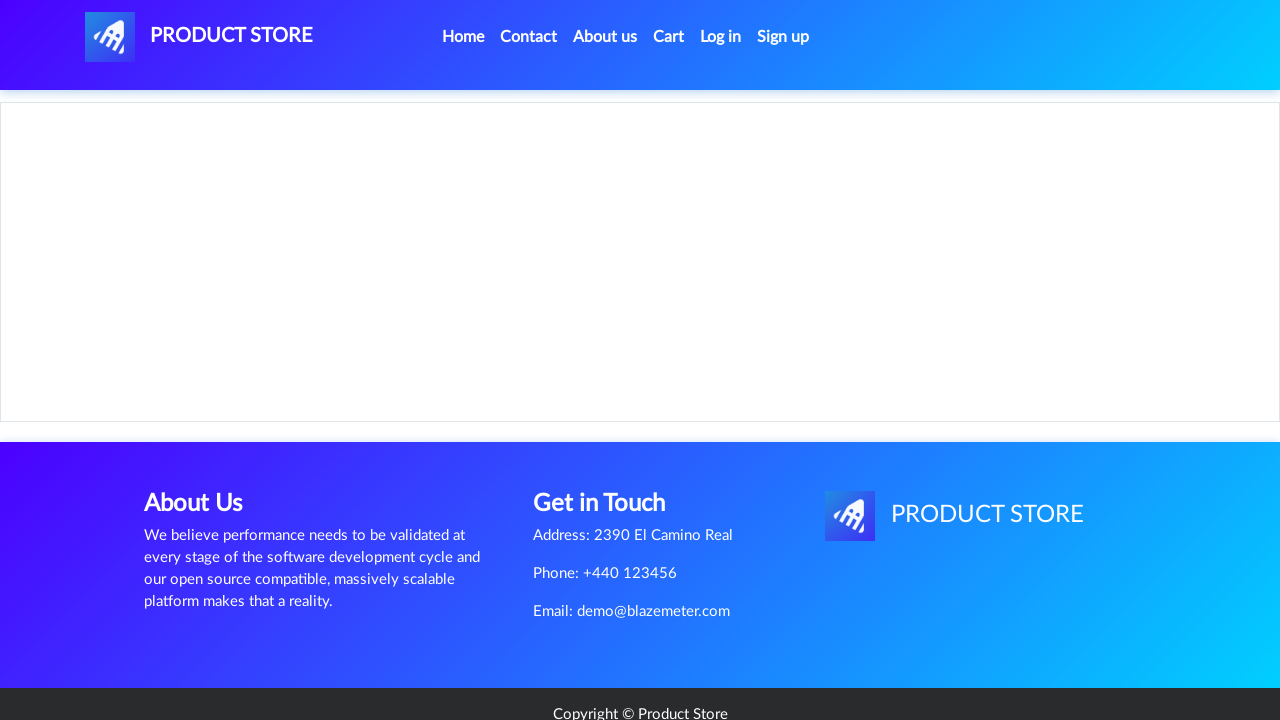

Product page loaded (Nokia Lumia 1520)
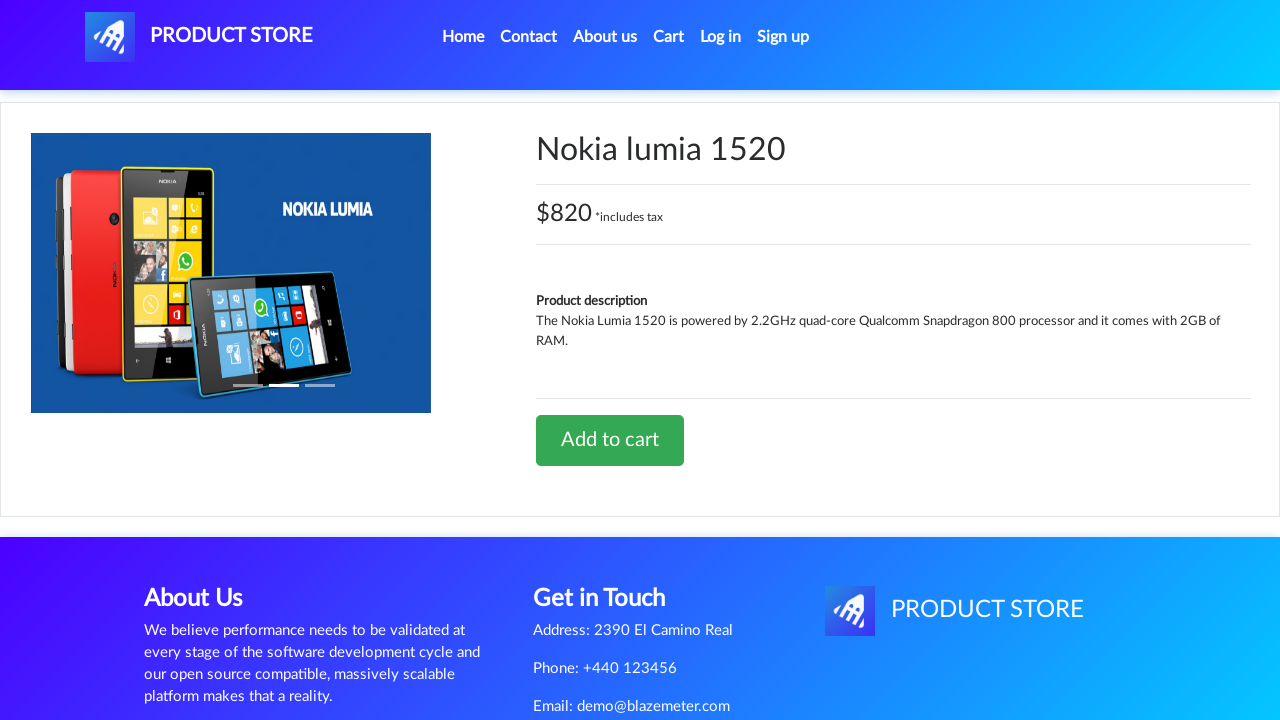

Clicked 'Add to cart' button for Nokia Lumia 1520 at (610, 440) on a:has-text('Add to cart')
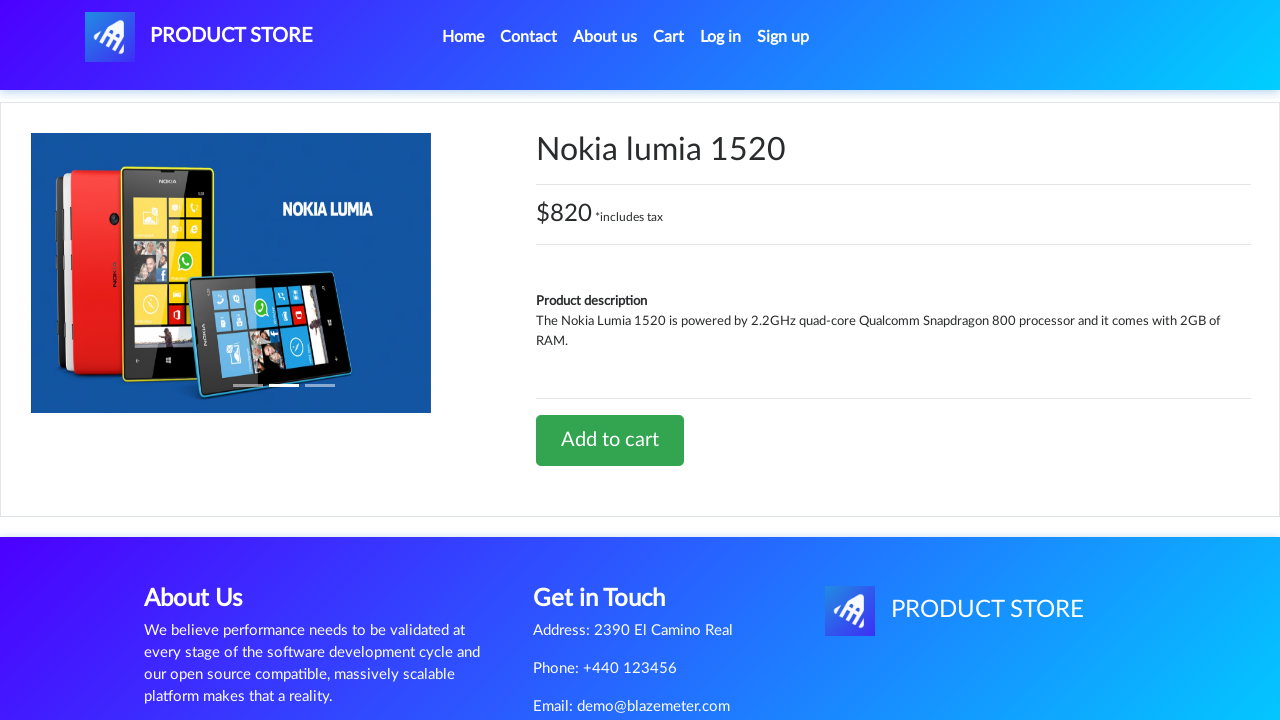

Waited for add to cart action to complete
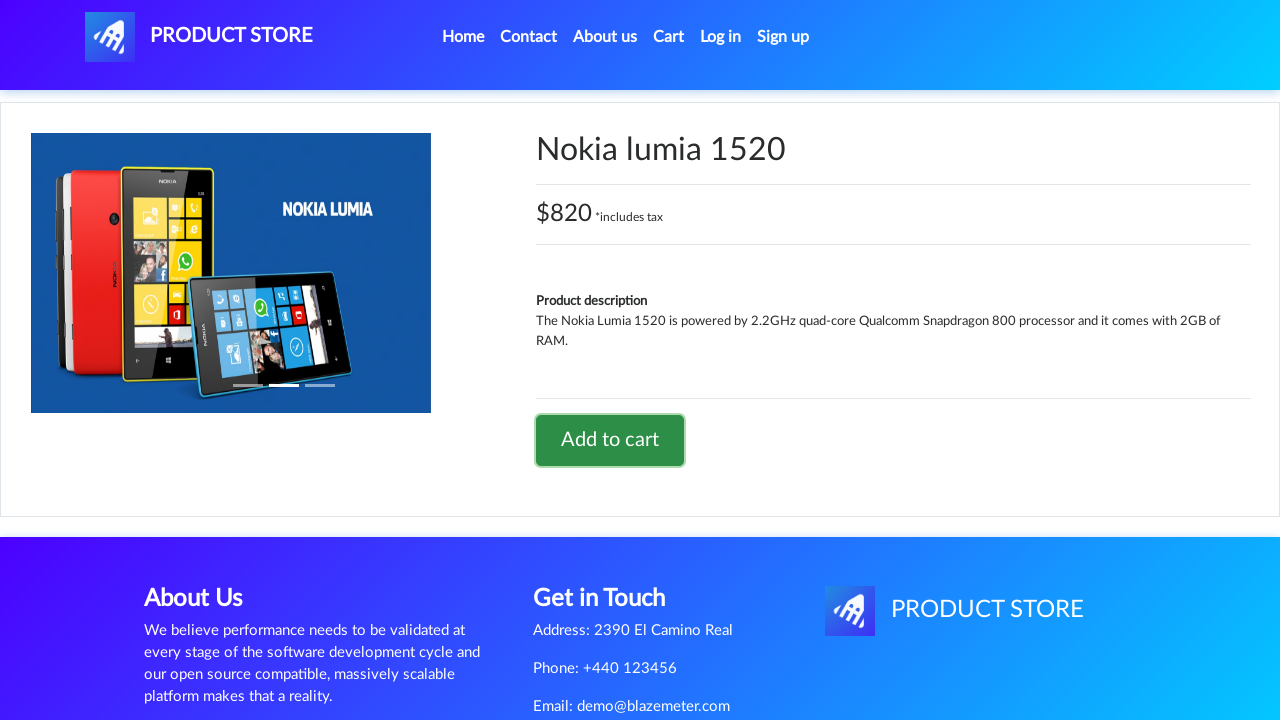

Clicked on cart button to view cart at (669, 37) on #cartur
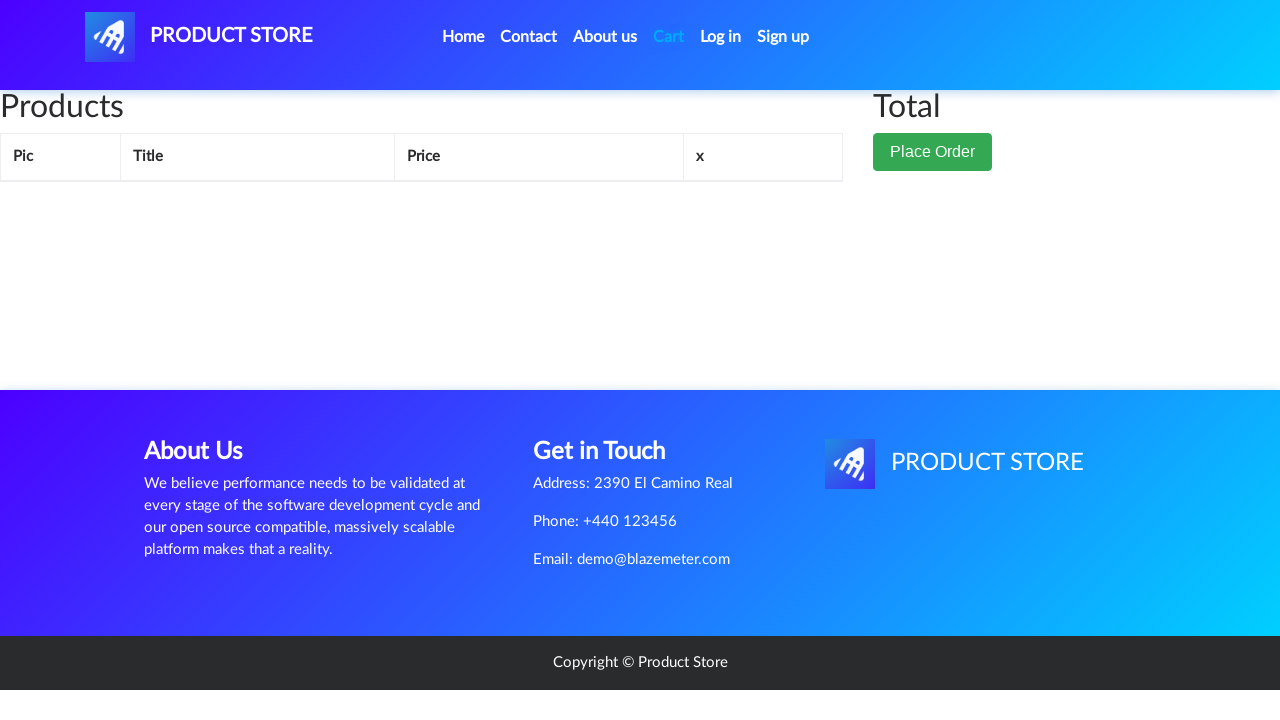

Cart loaded and total price element is visible
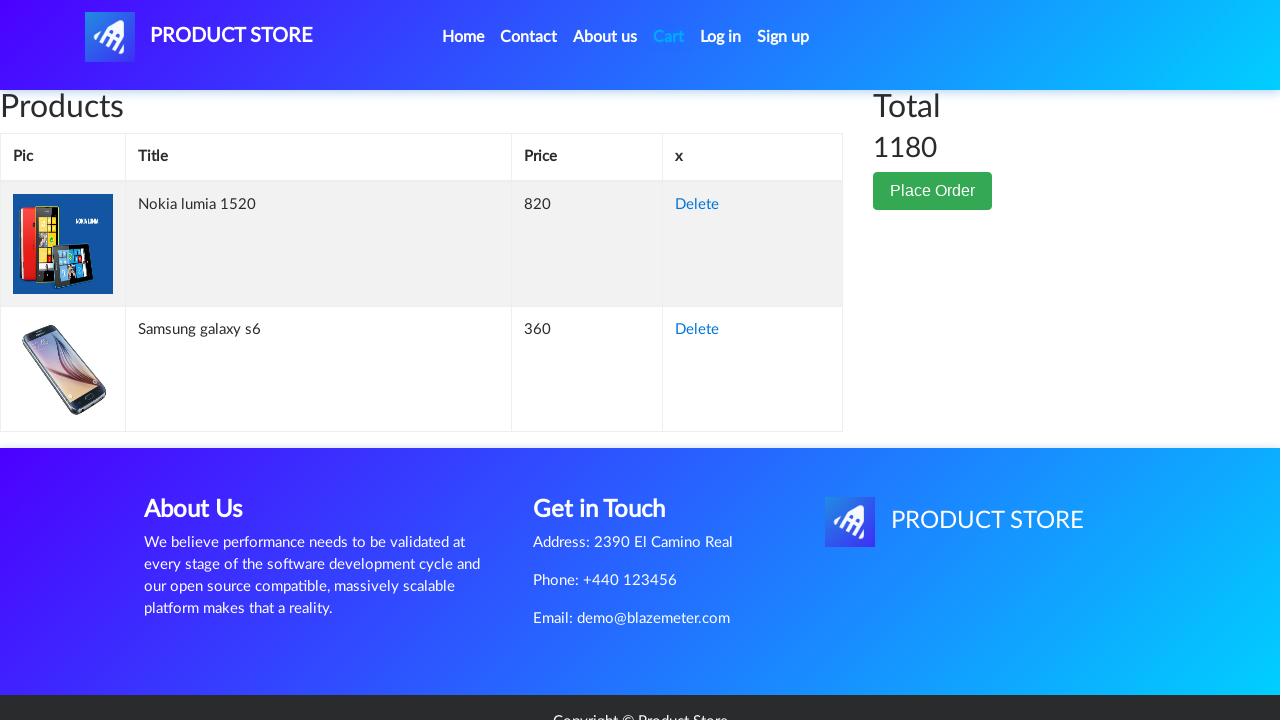

Clicked 'Place Order' button at (933, 191) on button:has-text('Place Order')
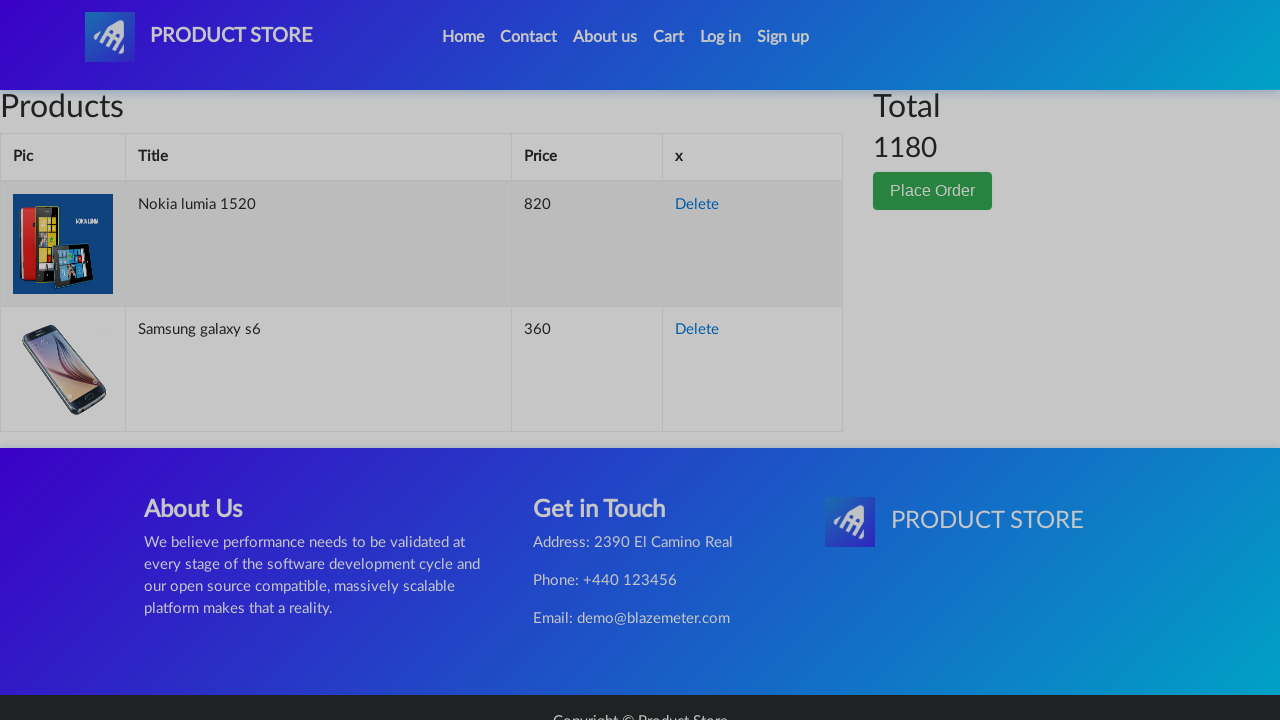

Order form modal appeared
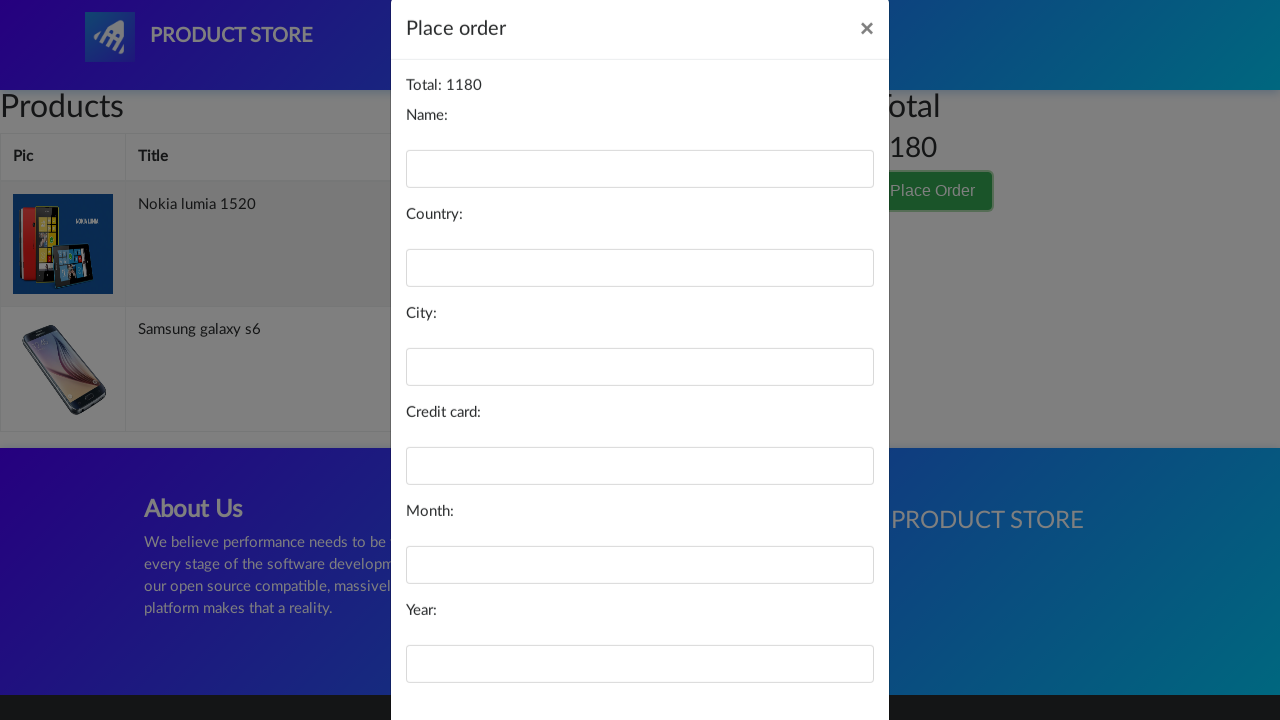

Filled in name field: 'Maria Sari Wijaya' on #name
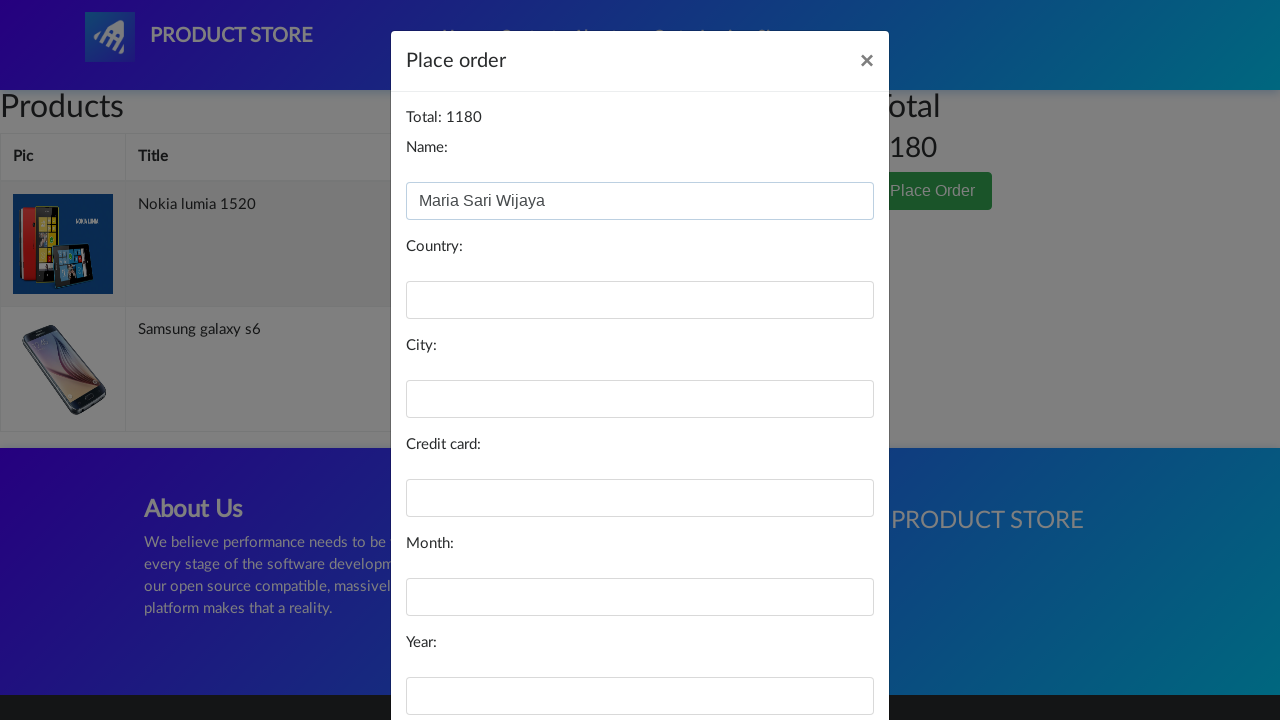

Filled in country field: 'Indonesia' on #country
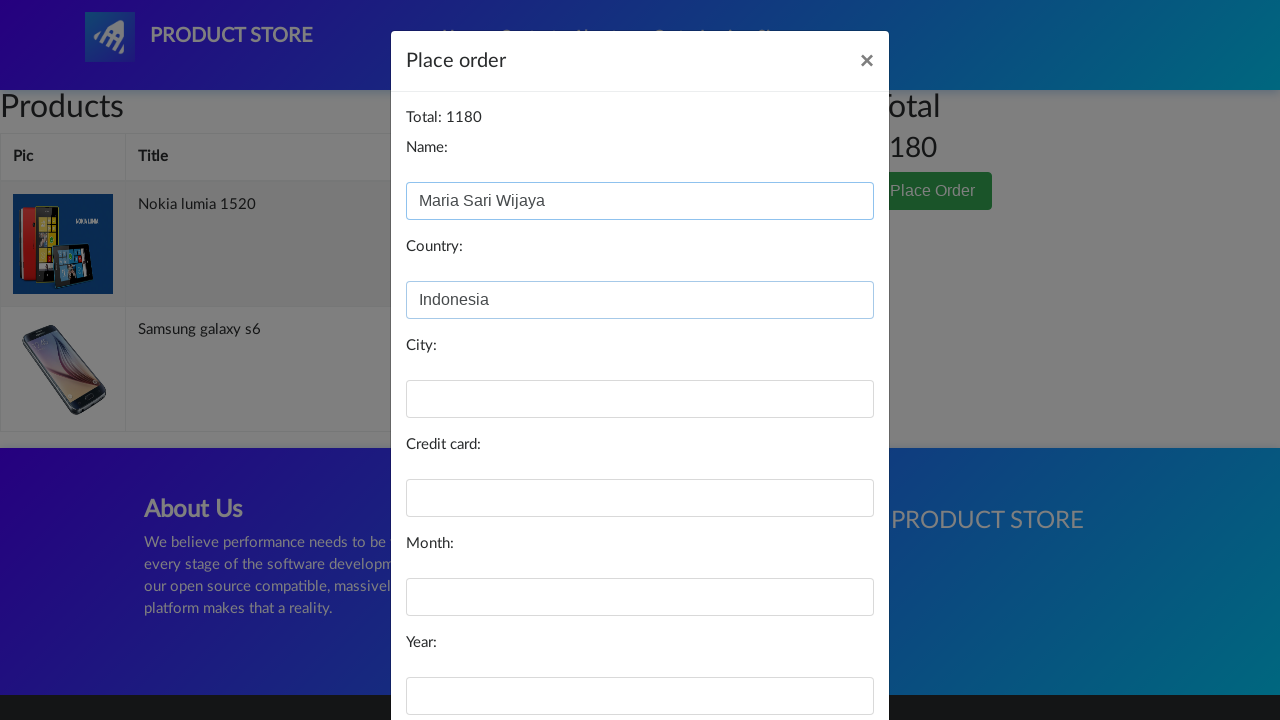

Filled in city field: 'Surabaya' on #city
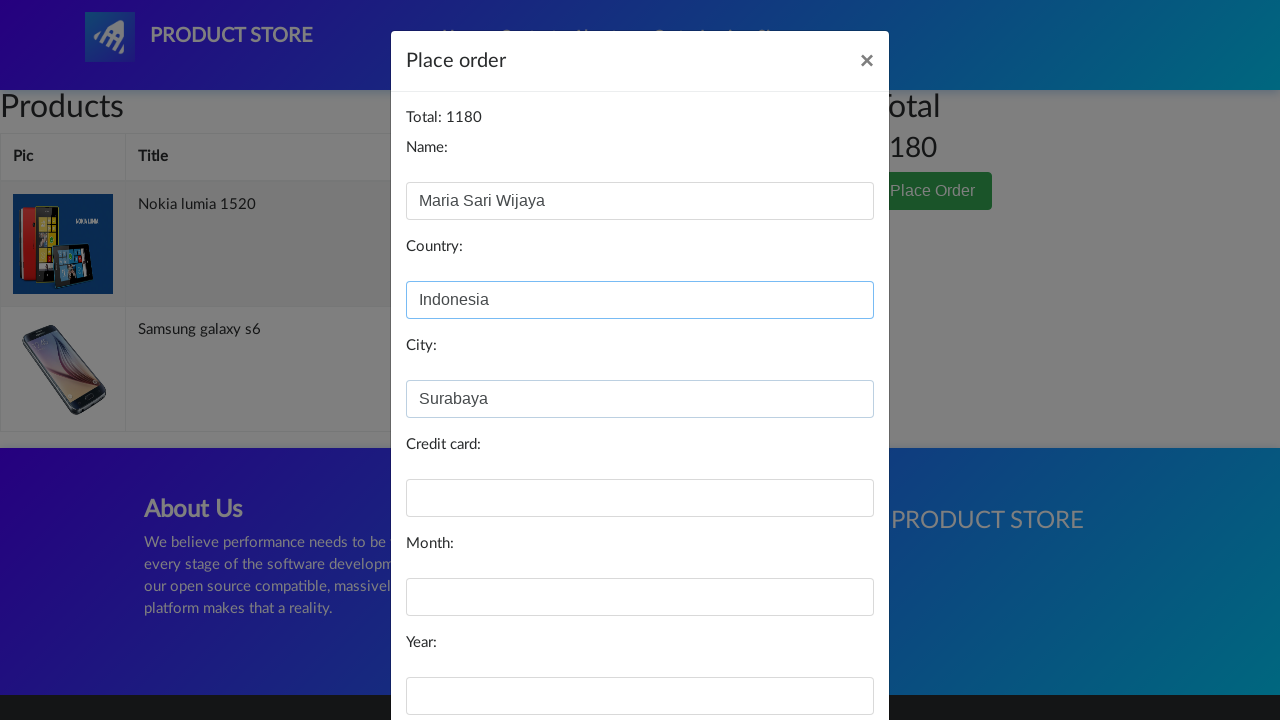

Filled in card number field on #card
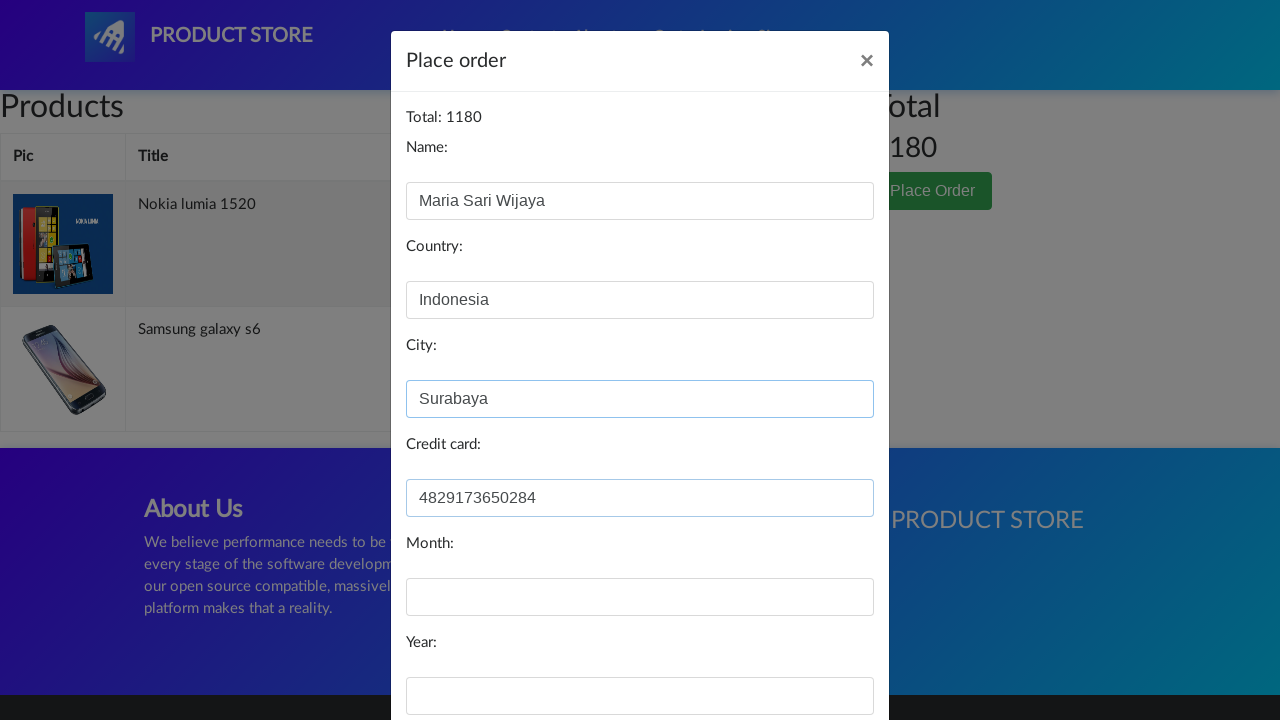

Filled in month field: 'March' on #month
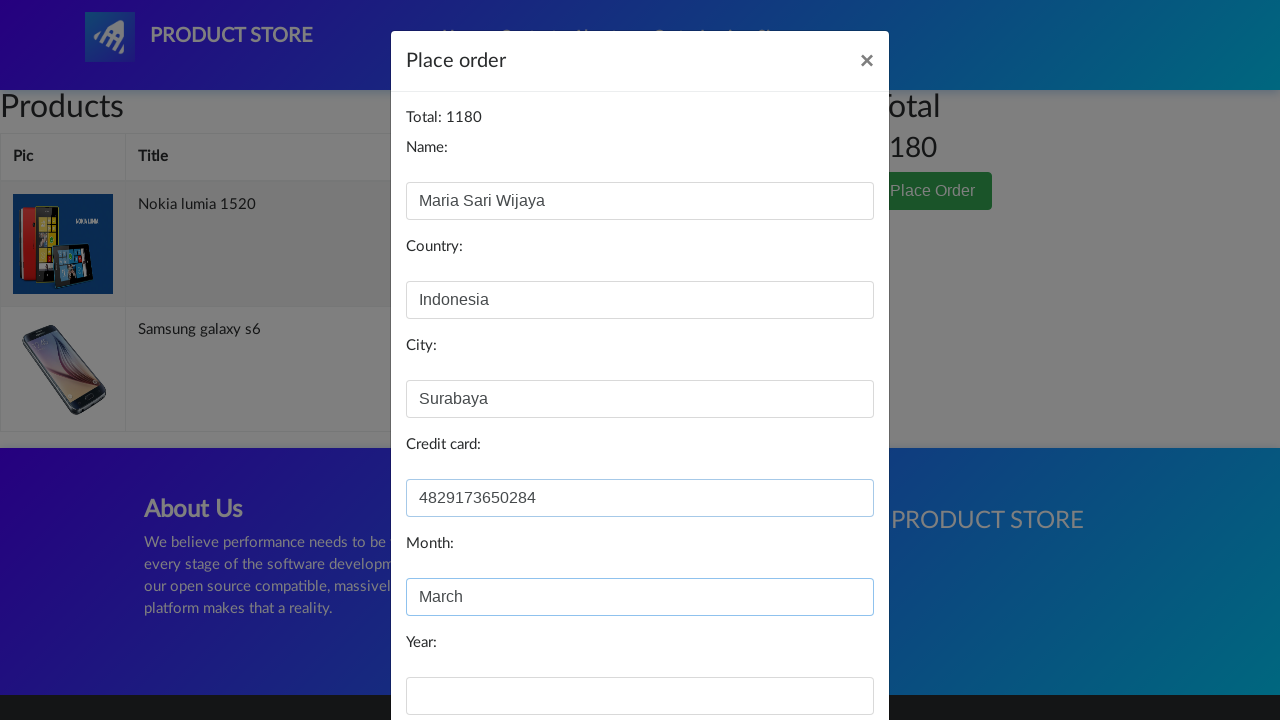

Filled in year field: '2030' on #year
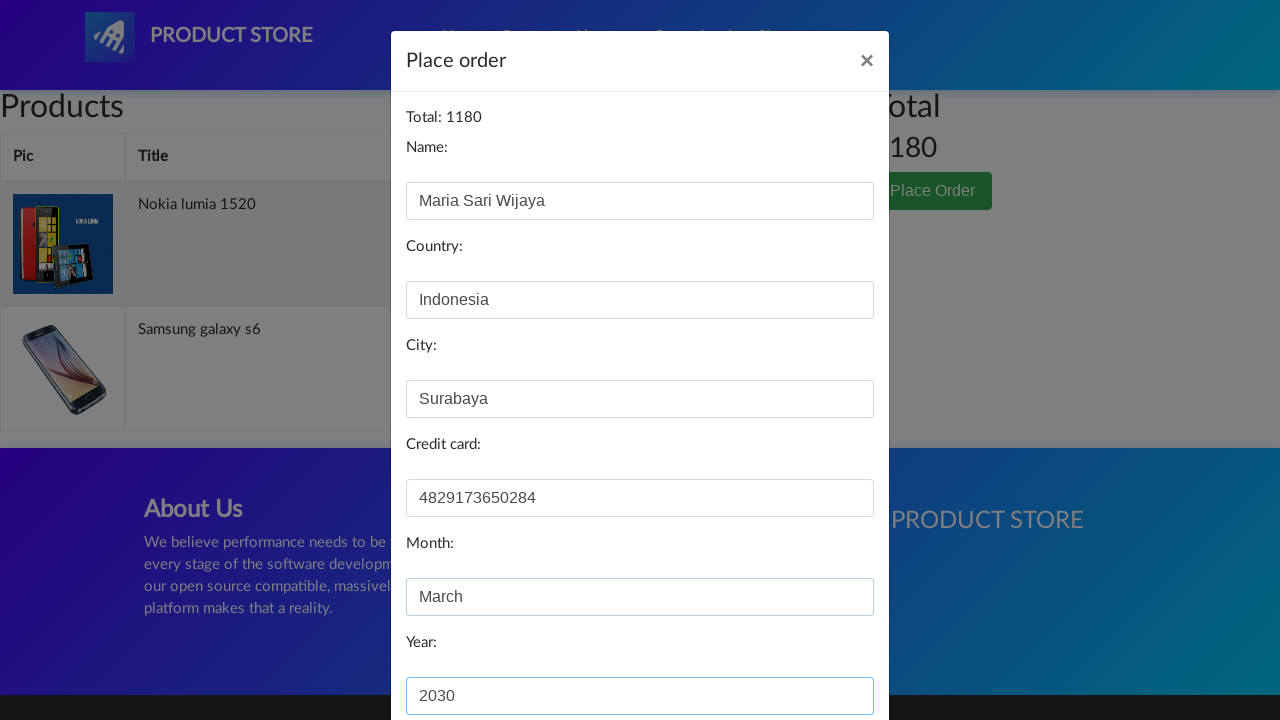

Clicked 'Purchase' button to complete order at (823, 655) on button:has-text('Purchase')
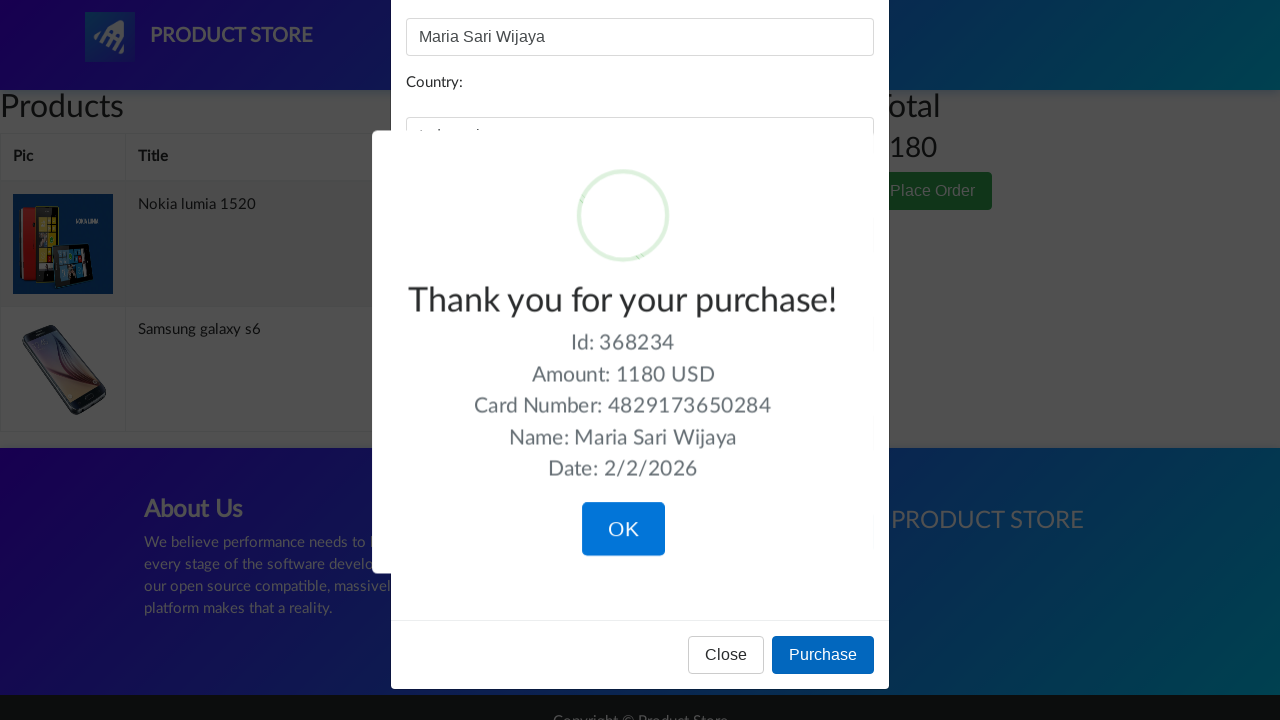

Order confirmation dialog appeared
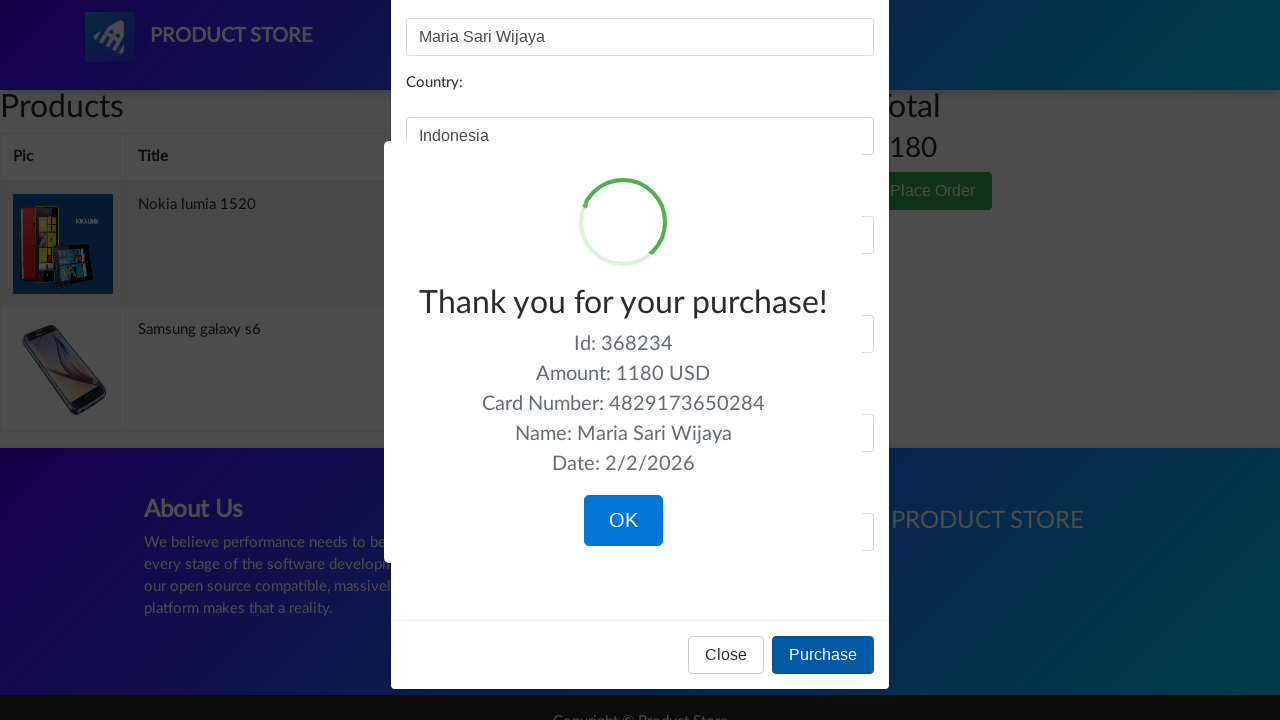

Clicked 'OK' button on confirmation dialog at (623, 521) on button:has-text('OK')
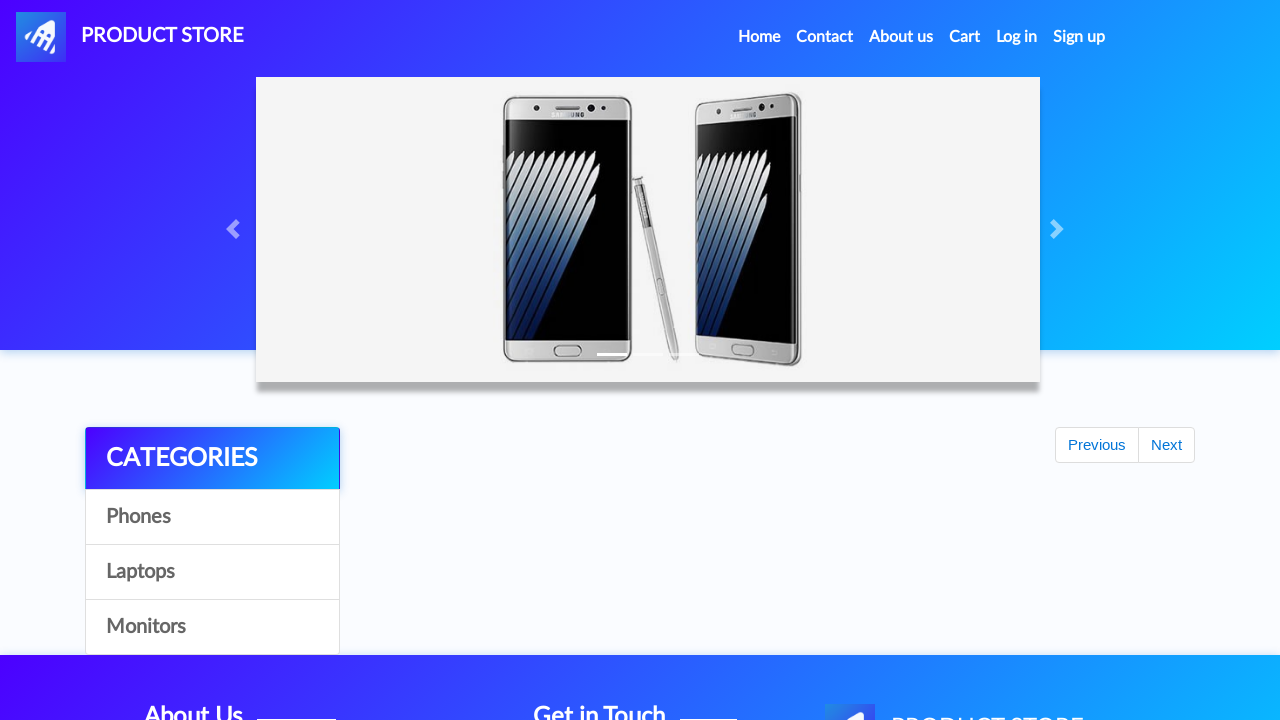

Reloaded page to verify cart is empty after order completion
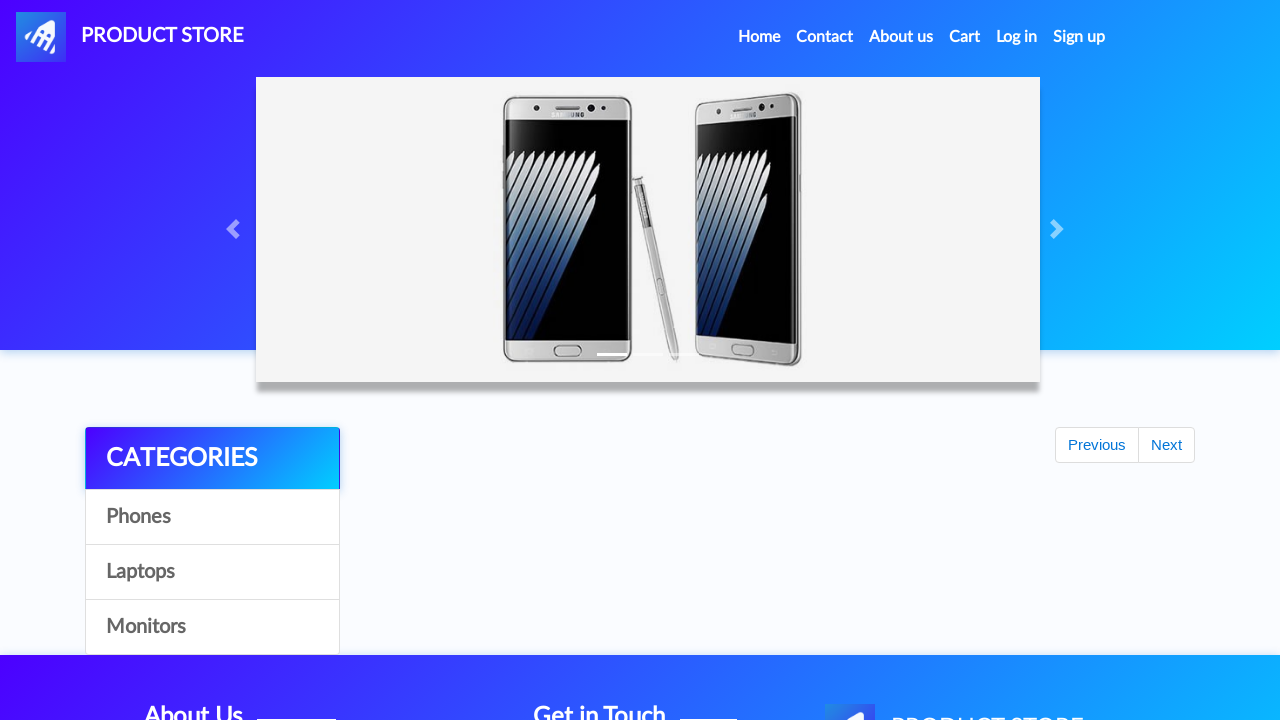

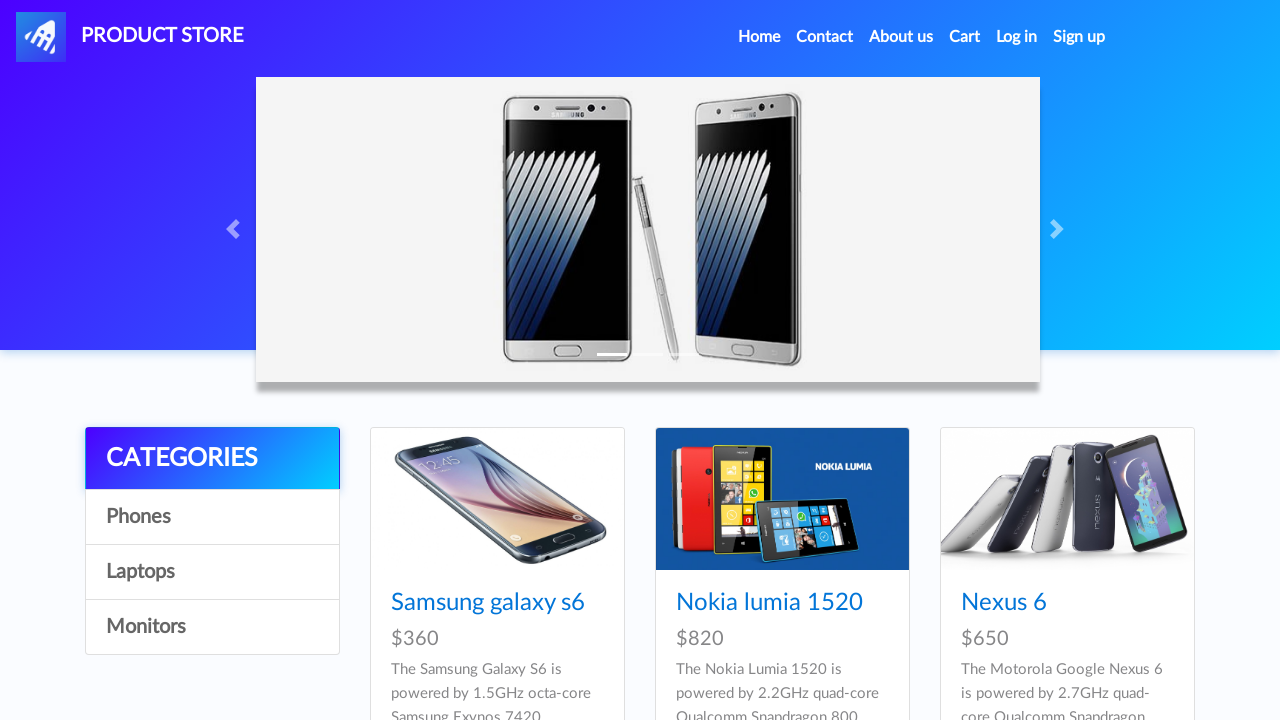